Tests the search functionality by navigating to the search page, entering a language name (python), and verifying search results contain the searched term

Starting URL: https://www.99-bottles-of-beer.net/

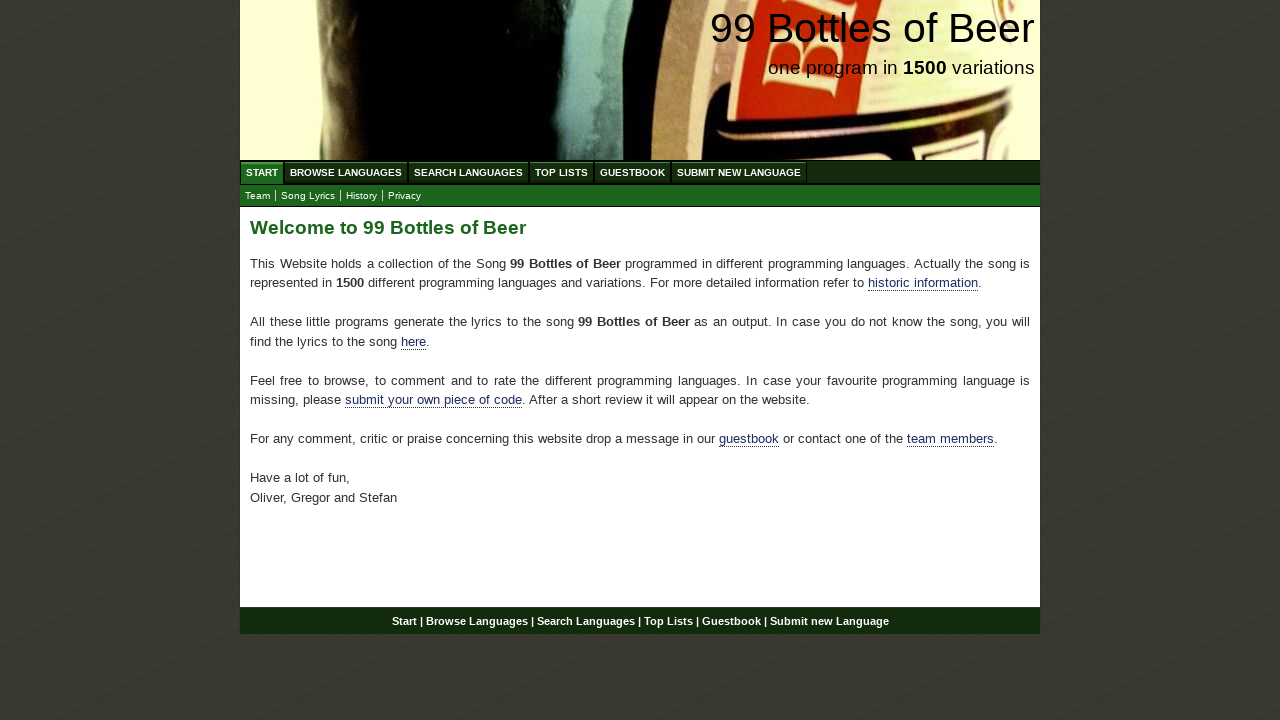

Clicked on Search Languages menu at (468, 172) on xpath=//ul[@id='menu']/li/a[@href='/search.html']
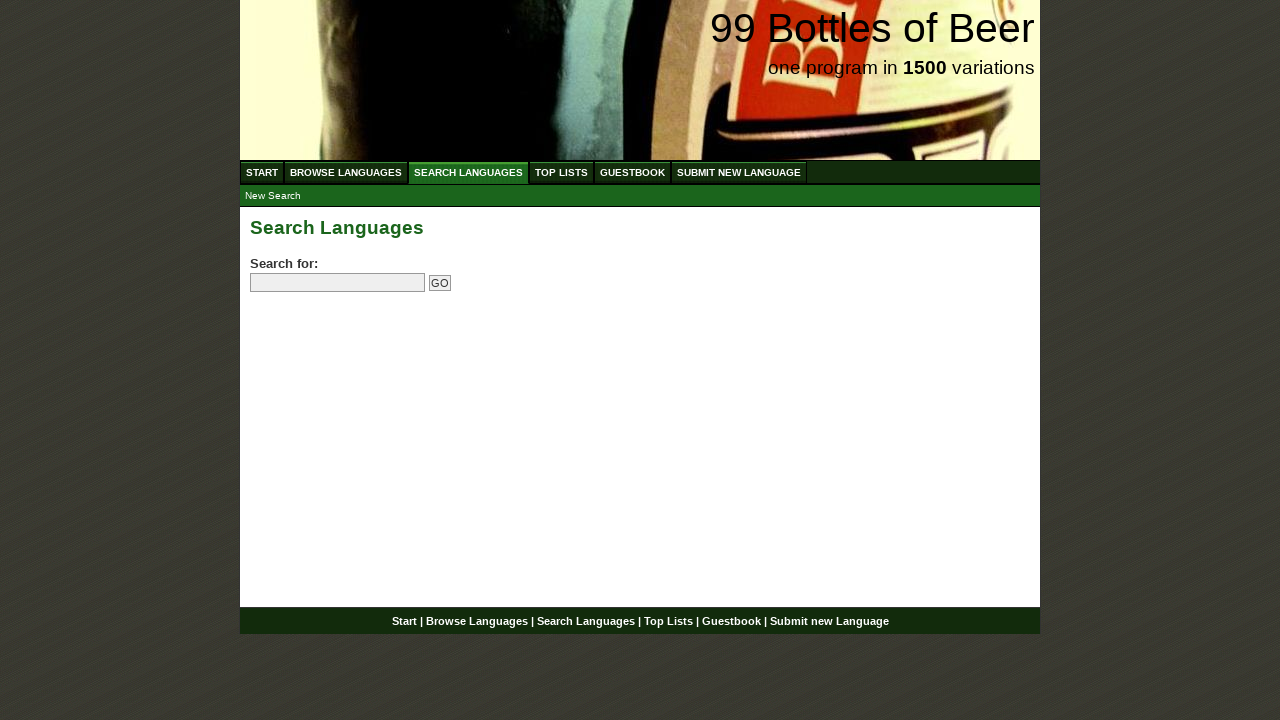

Clicked on search input field at (338, 283) on input[name='search']
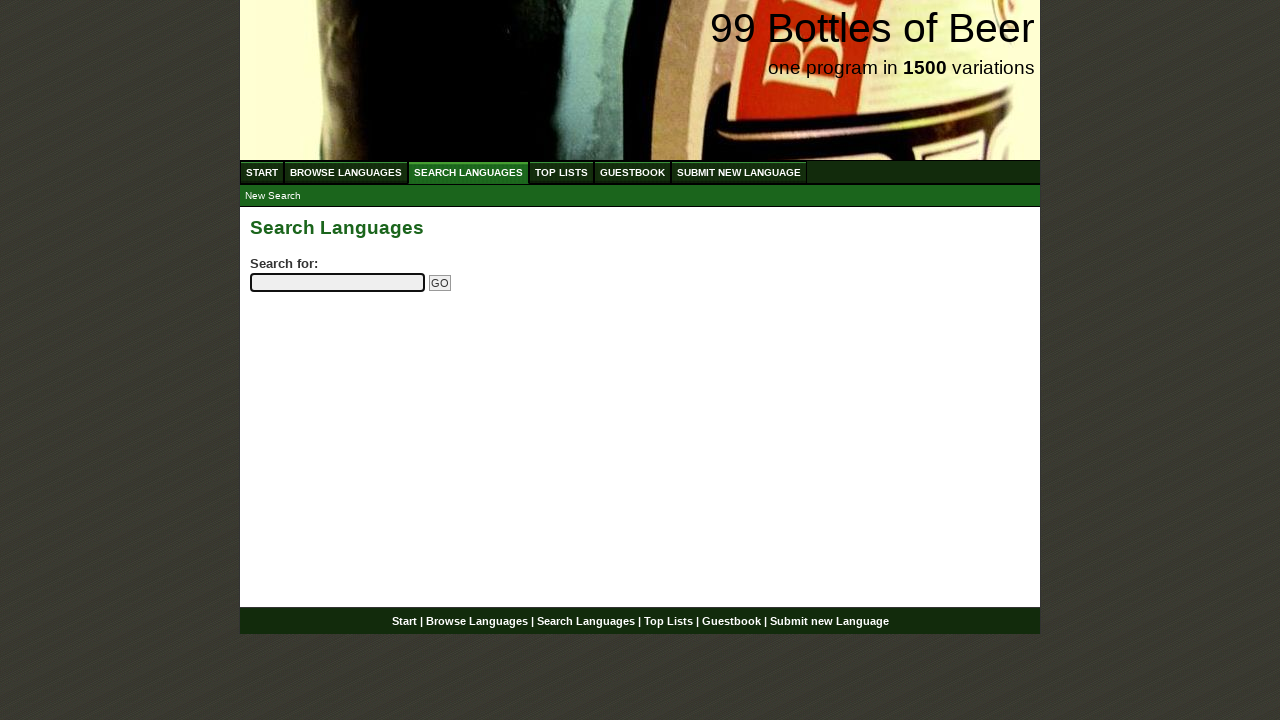

Entered 'python' in search field on input[name='search']
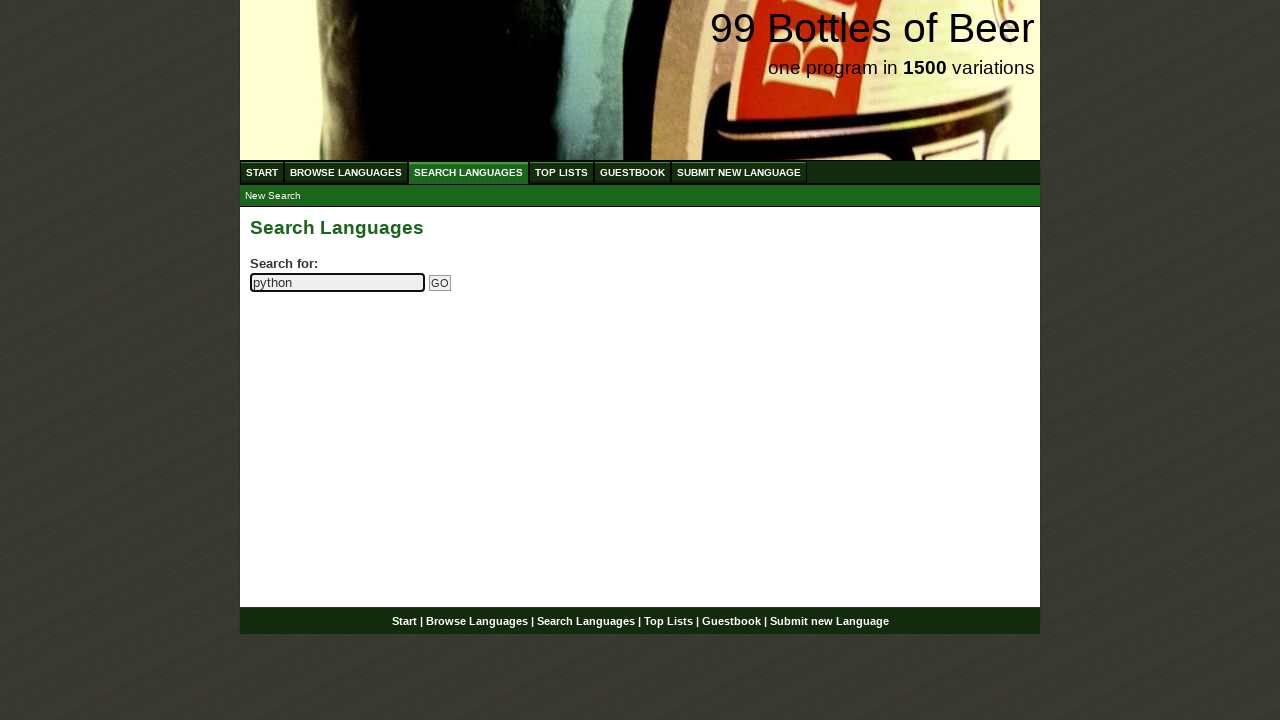

Clicked submit search button at (440, 283) on input[name='submitsearch']
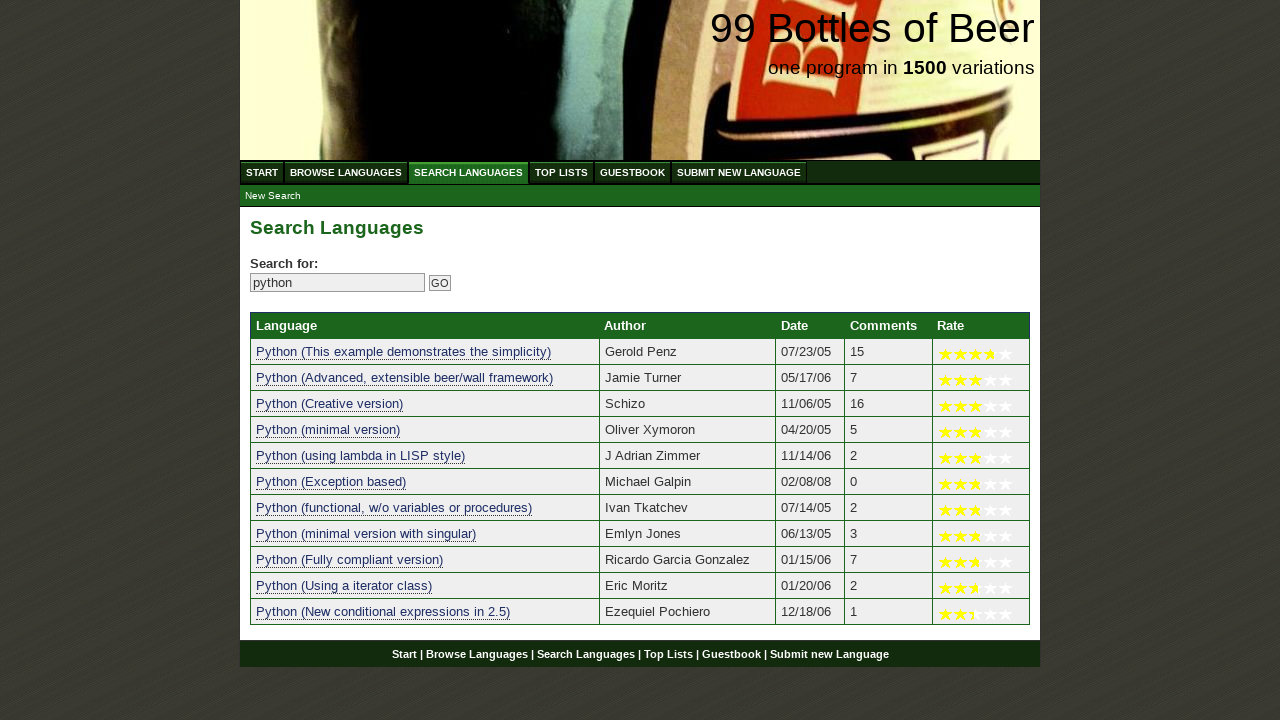

Search results table loaded successfully
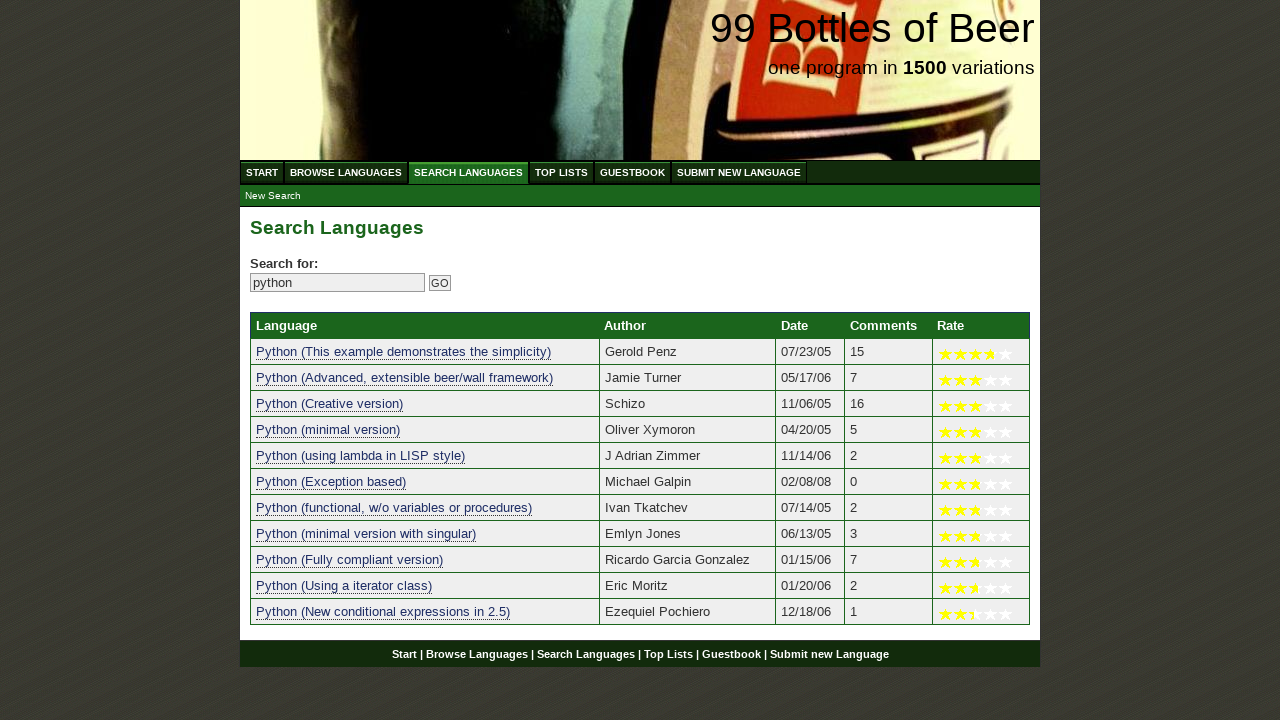

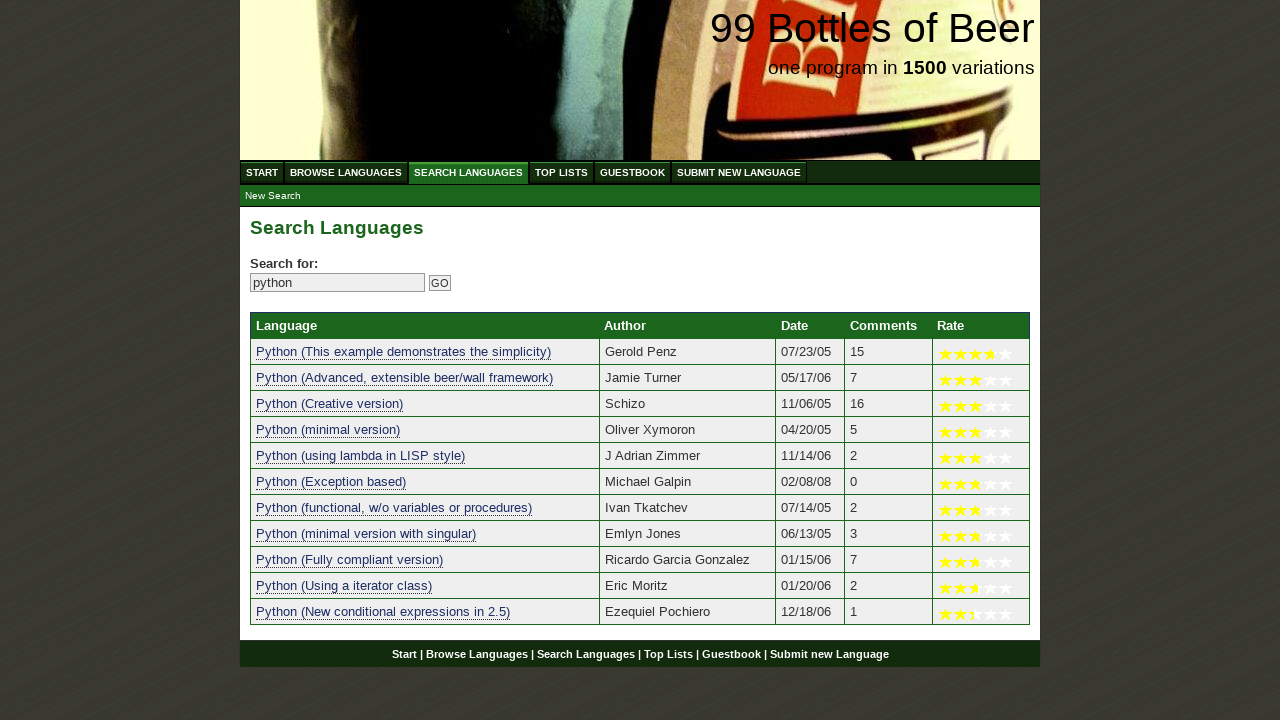